Verifies that the label elements have the correct text for Username and Password

Starting URL: https://the-internet.herokuapp.com/

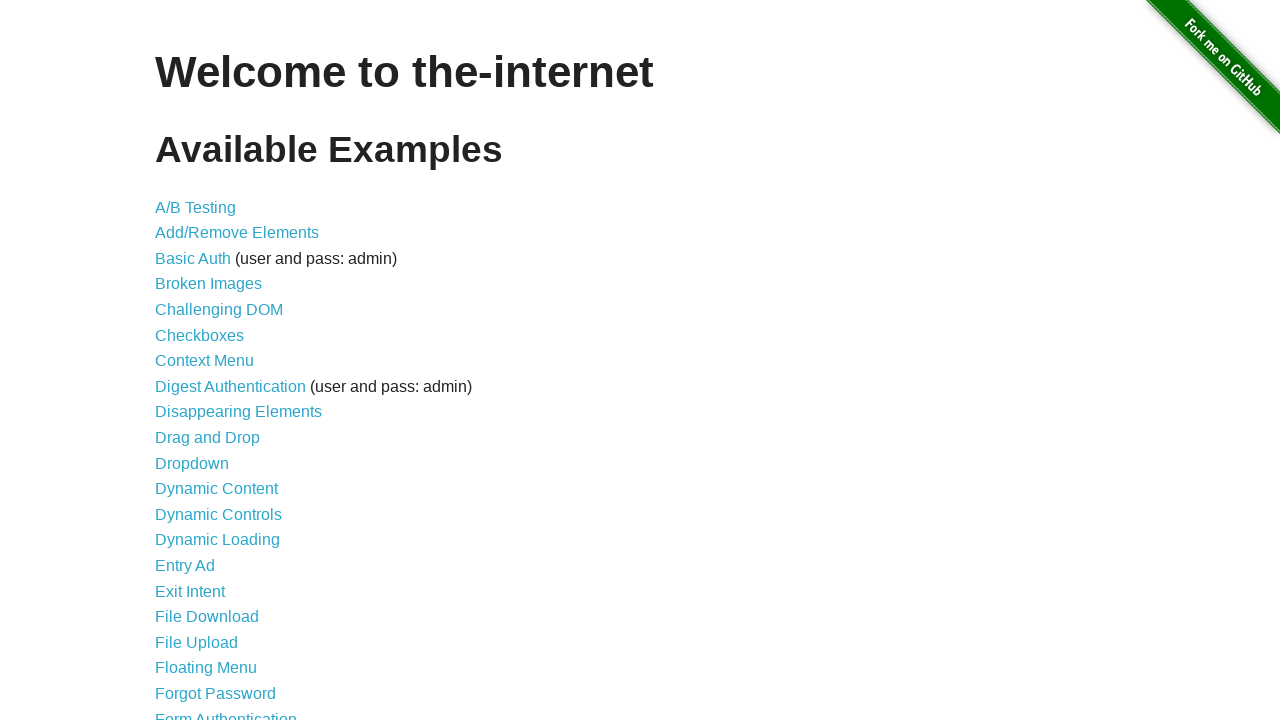

Navigated to the-internet.herokuapp.com homepage
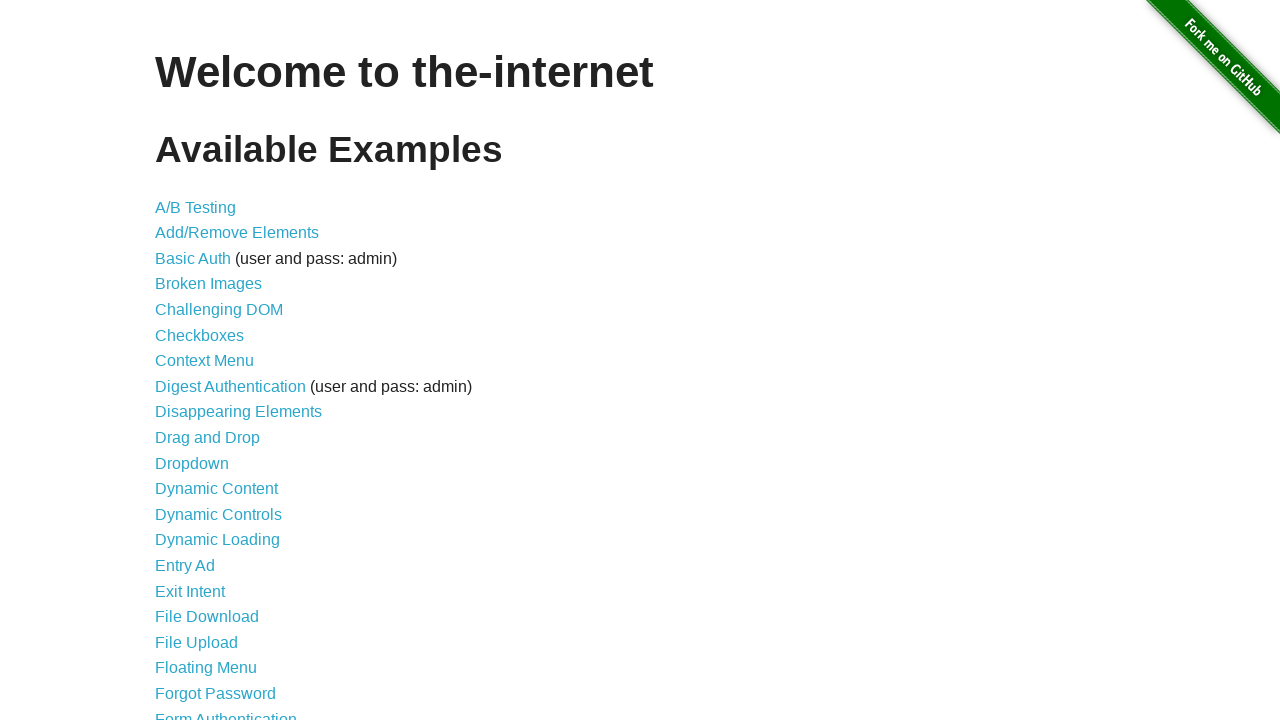

Clicked on Form Authentication link at (226, 712) on a:has-text("Form Authentication")
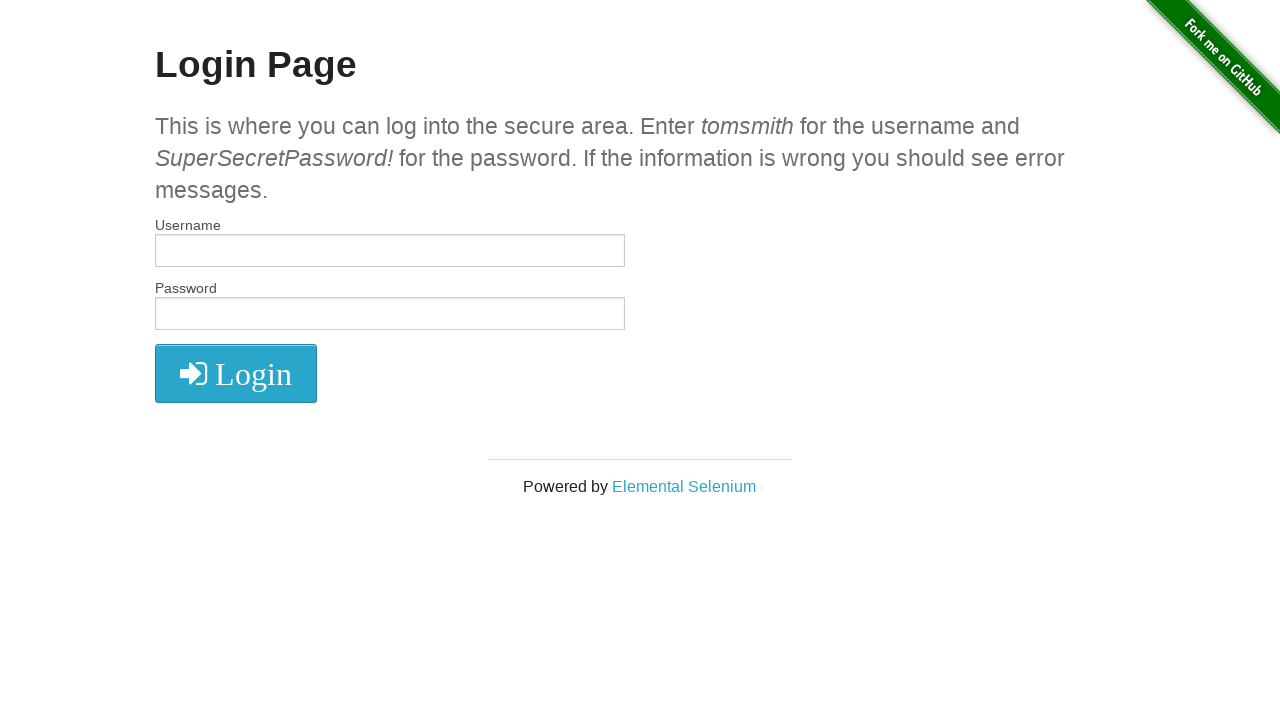

Retrieved all label text contents
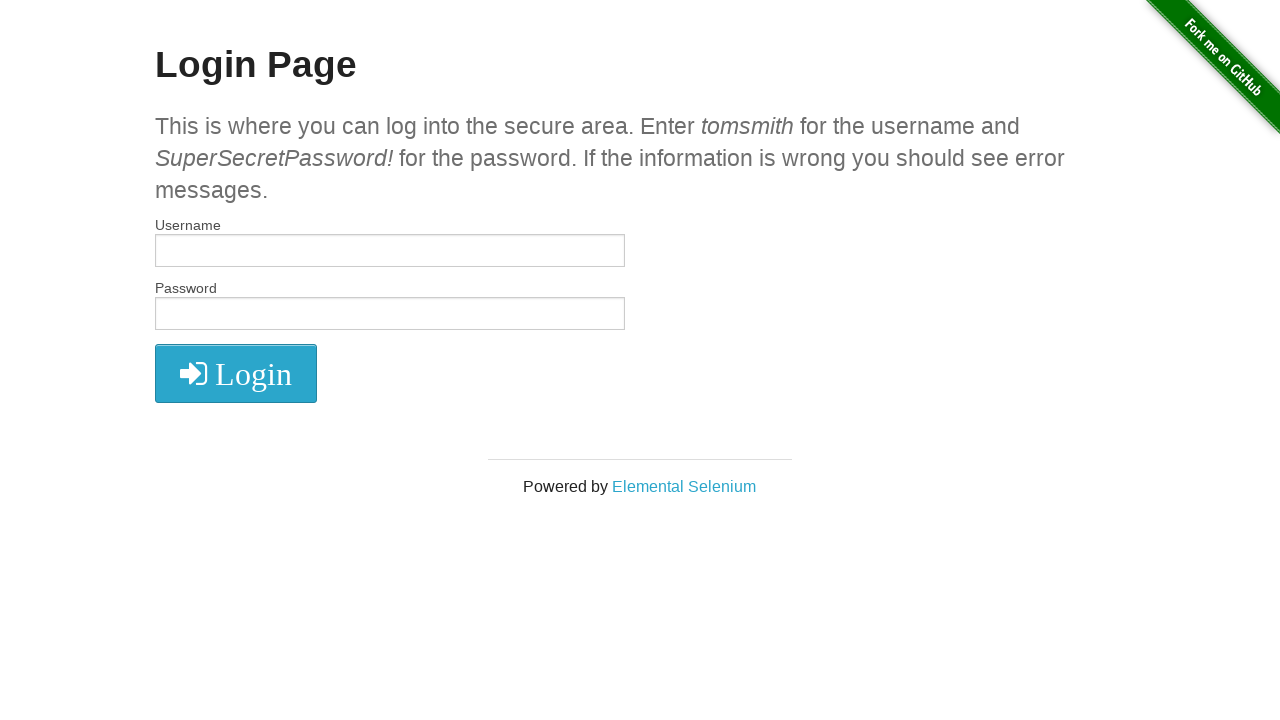

Verified first label text is 'Username'
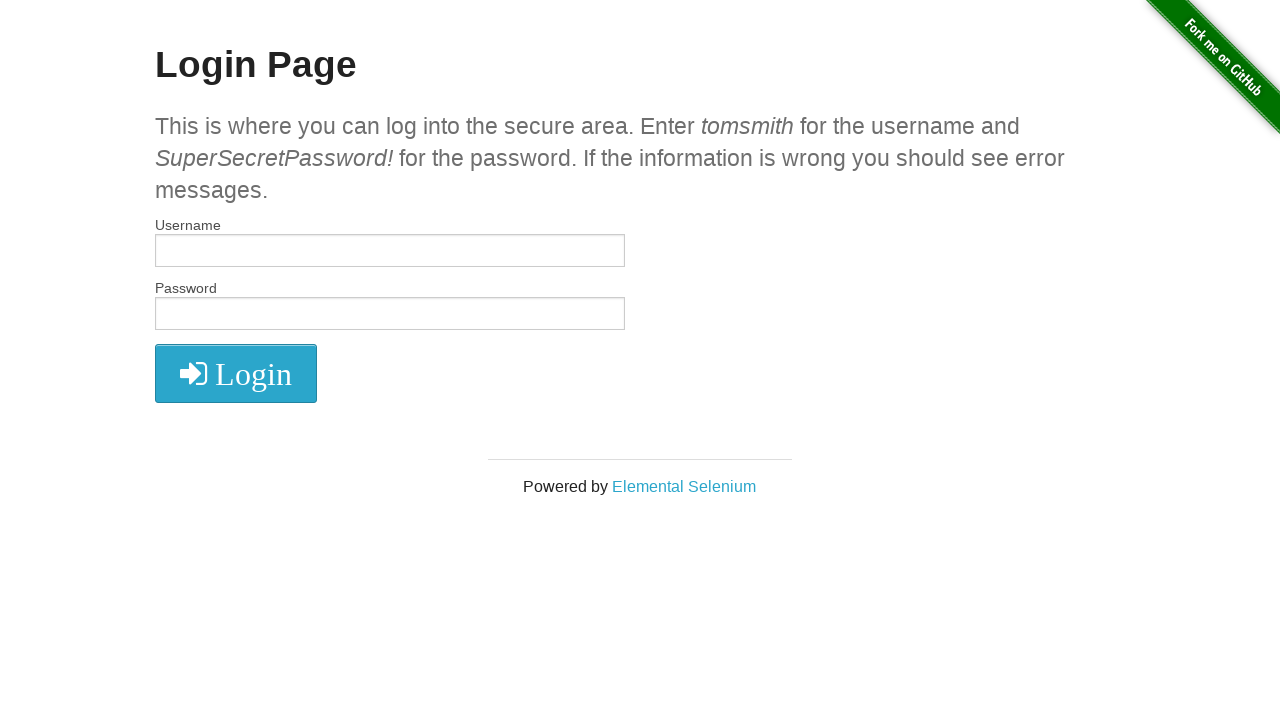

Verified second label text is 'Password'
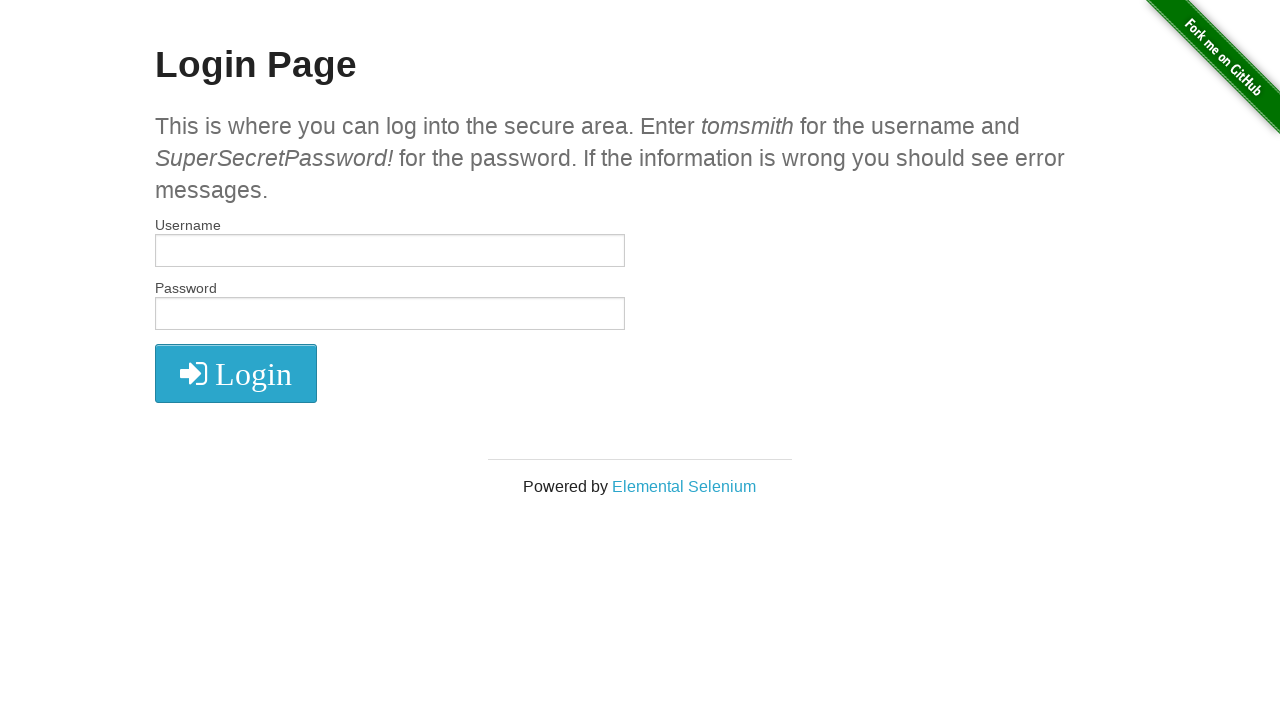

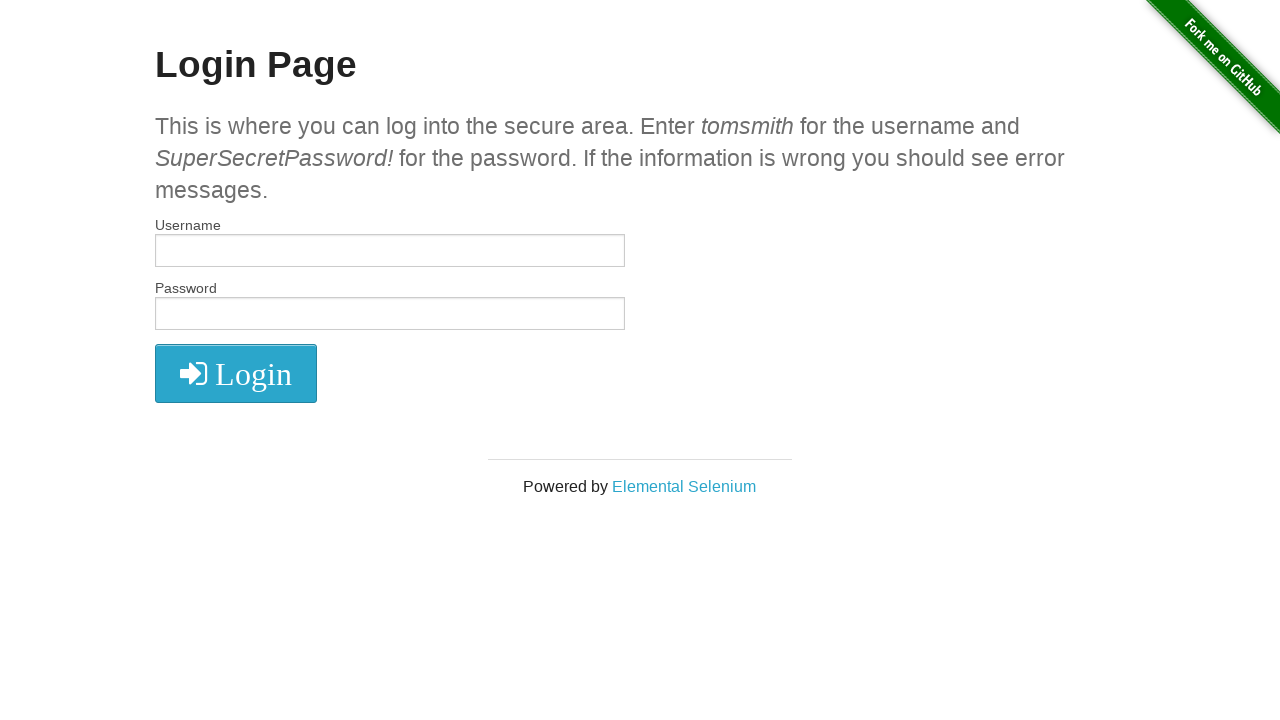